Navigates to the Nexon Kart Guild Story List page and waits for it to load

Starting URL: https://kart.nexon.com/Kart/Guild/Story/List.aspx

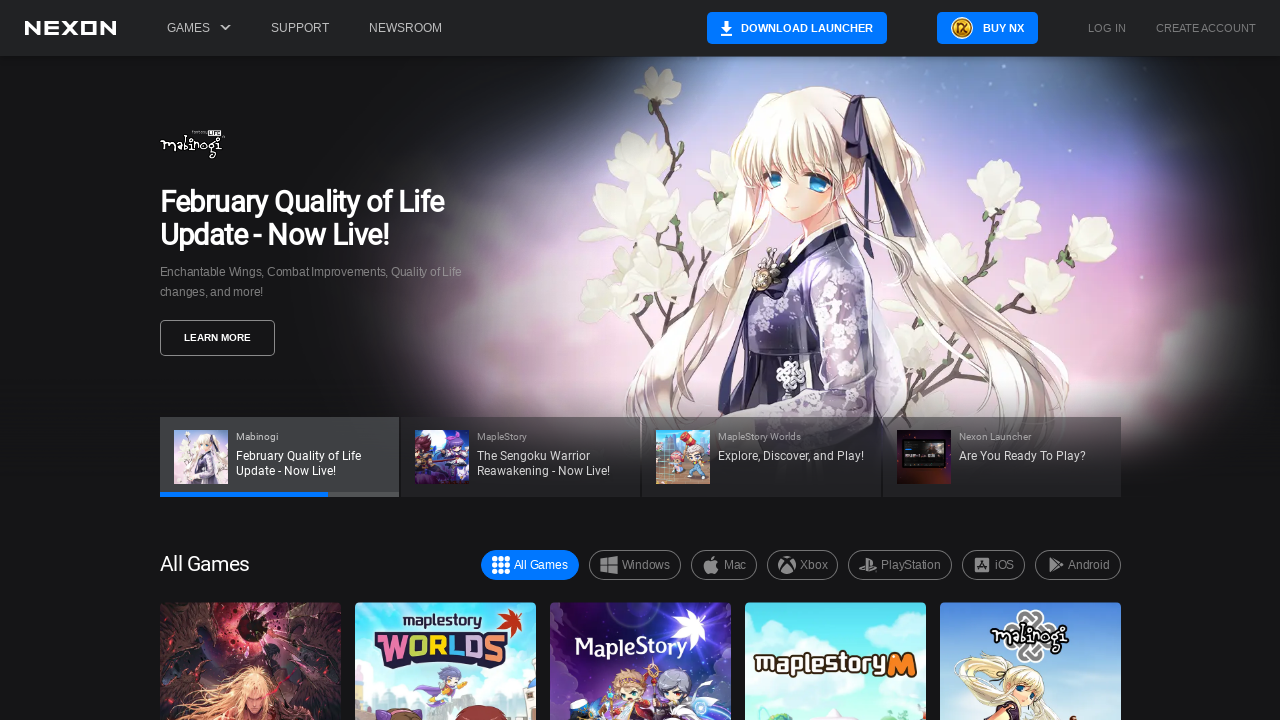

Navigated to Nexon Kart Guild Story List page and waited for DOM to load
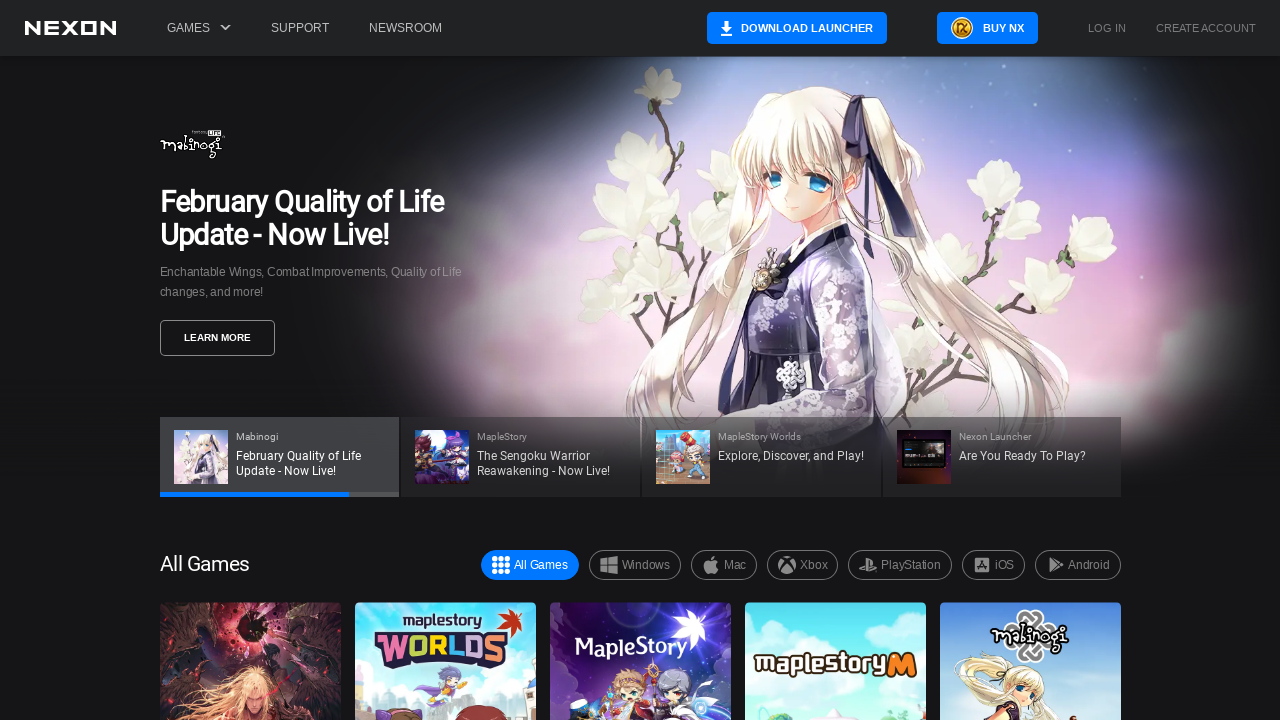

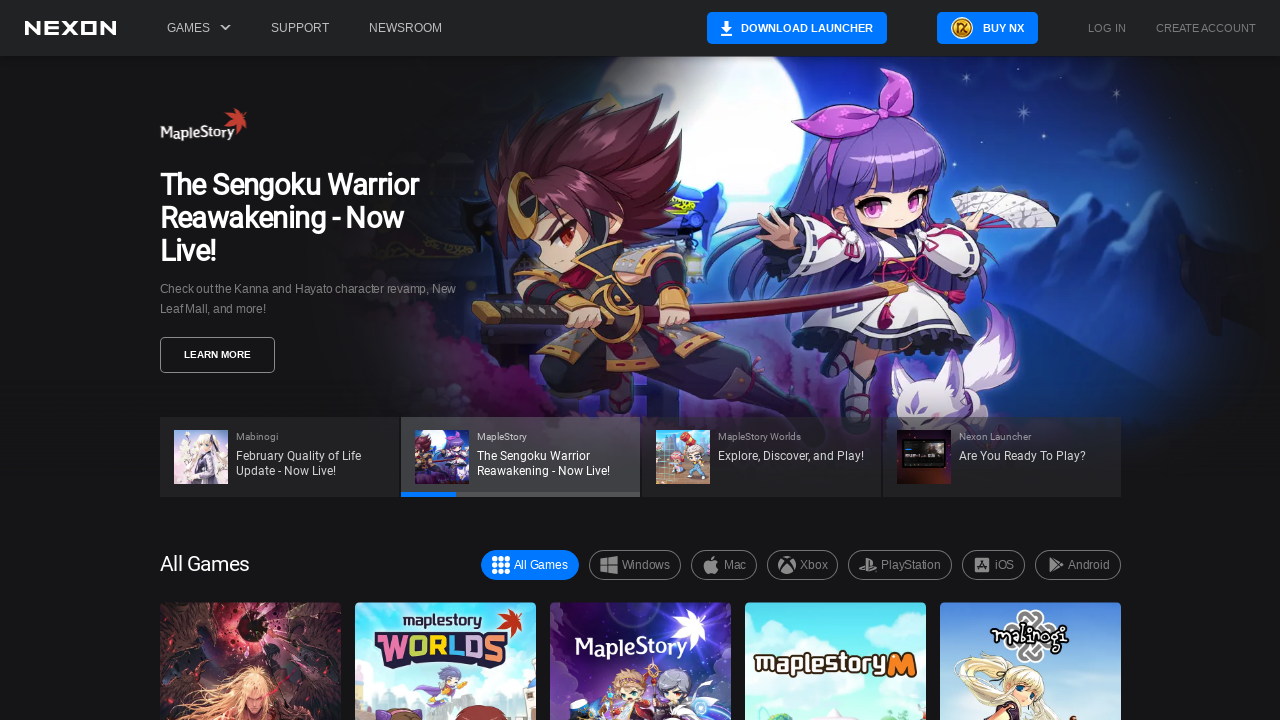